Tests the autocomplete functionality on an automation practice page by locating the autocomplete input field and verifying it exists on the page.

Starting URL: https://rahulshettyacademy.com/AutomationPractice/

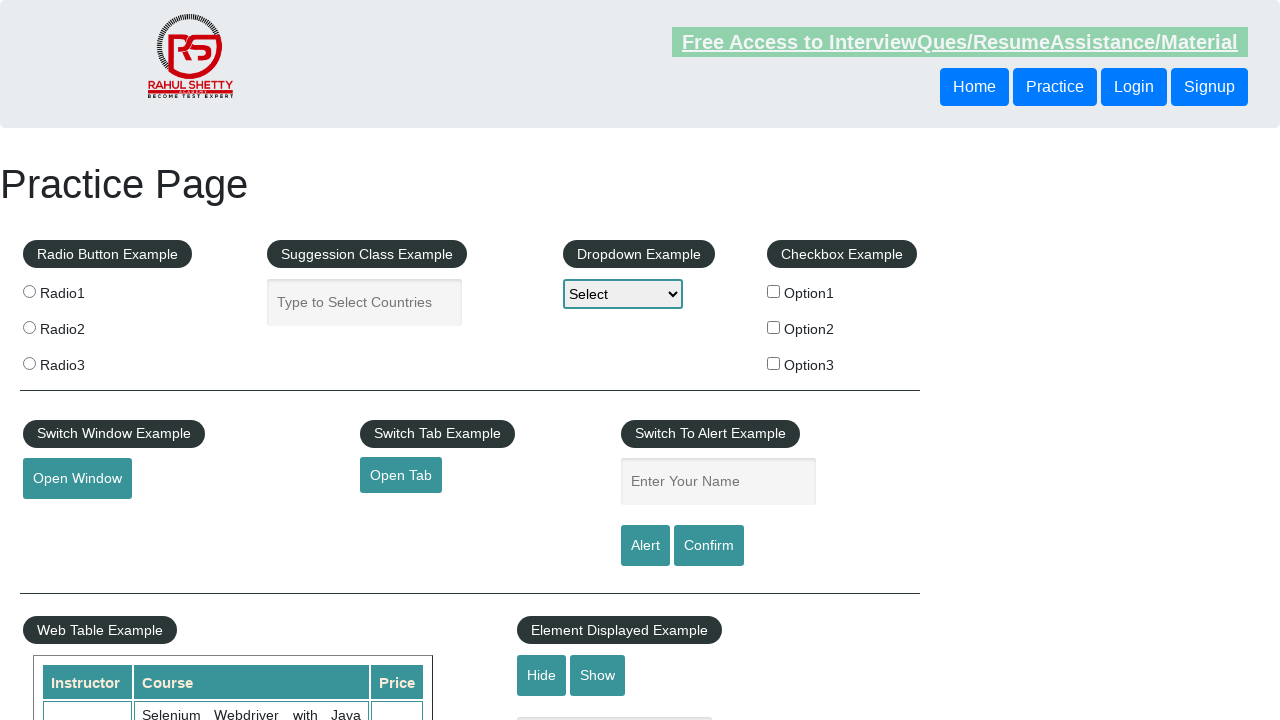

Waited for autocomplete input field to be present
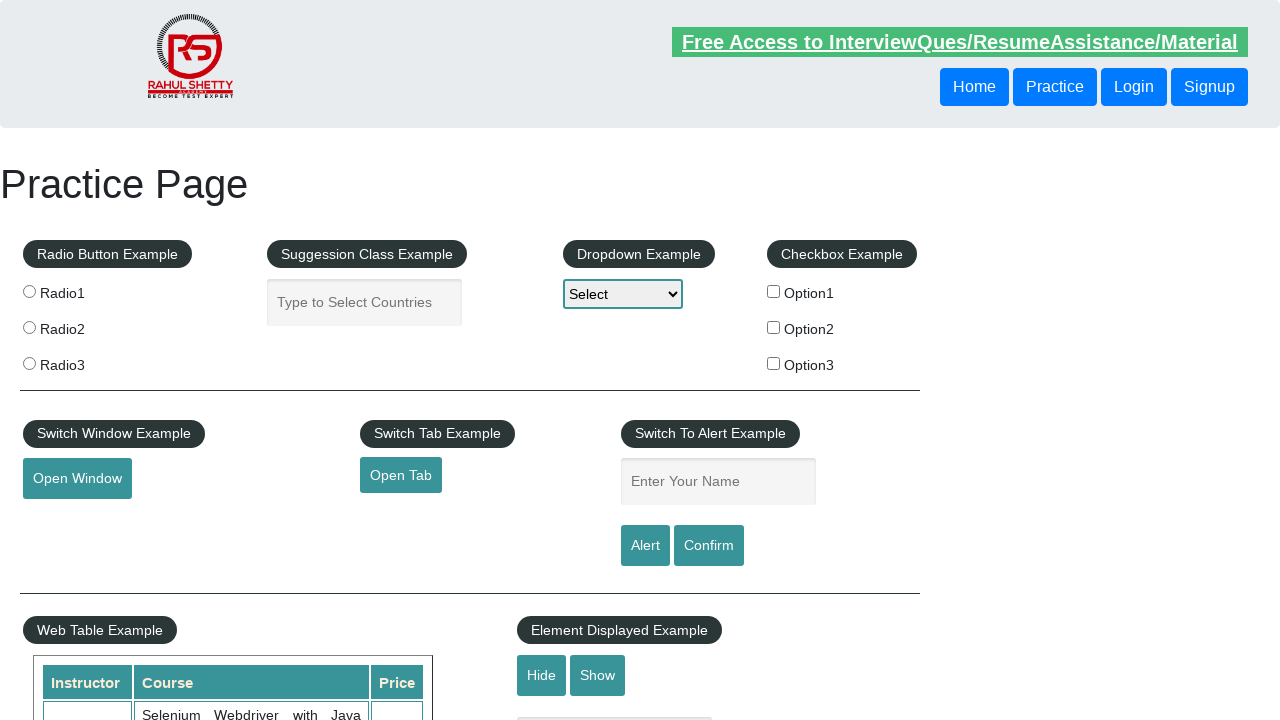

Located autocomplete input field
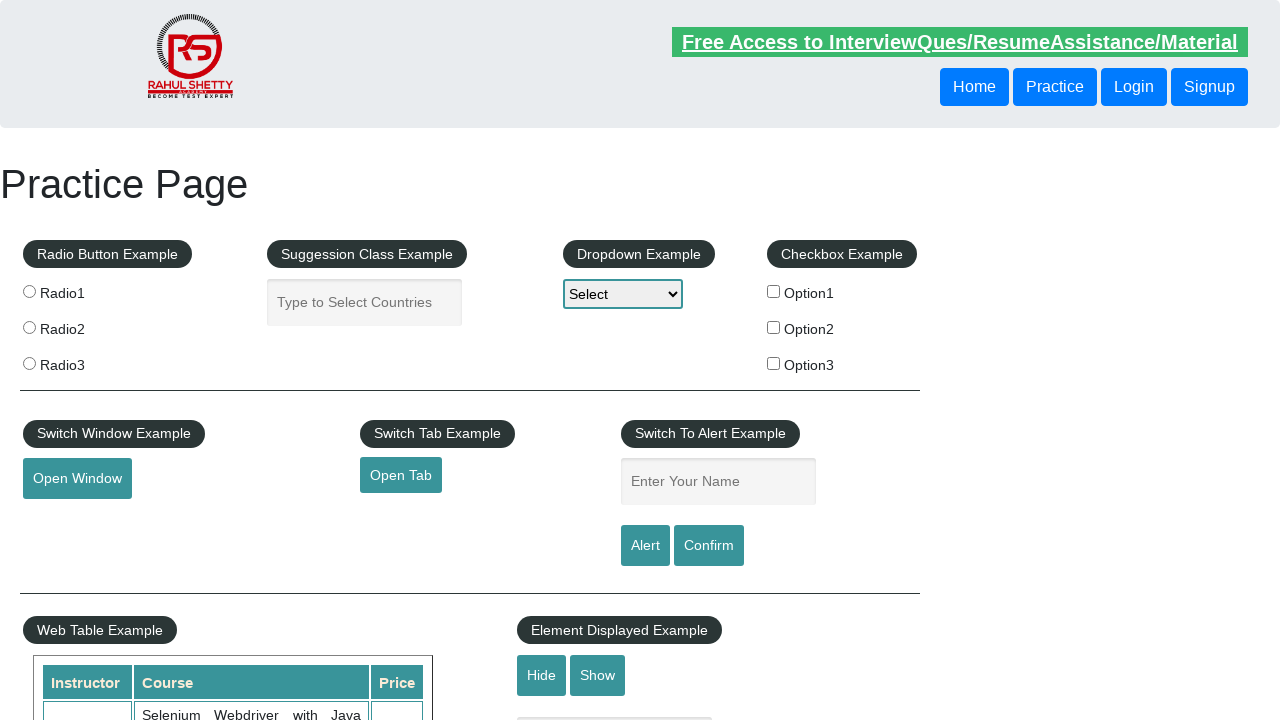

Verified autocomplete field is visible
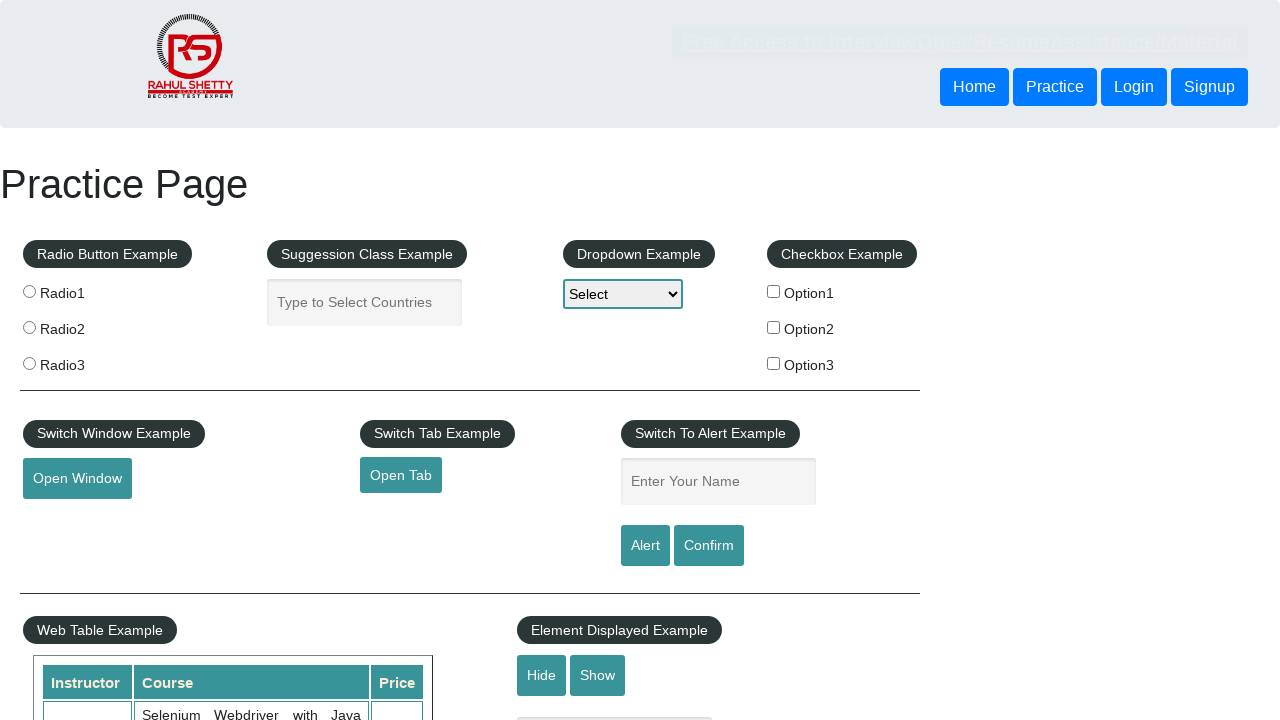

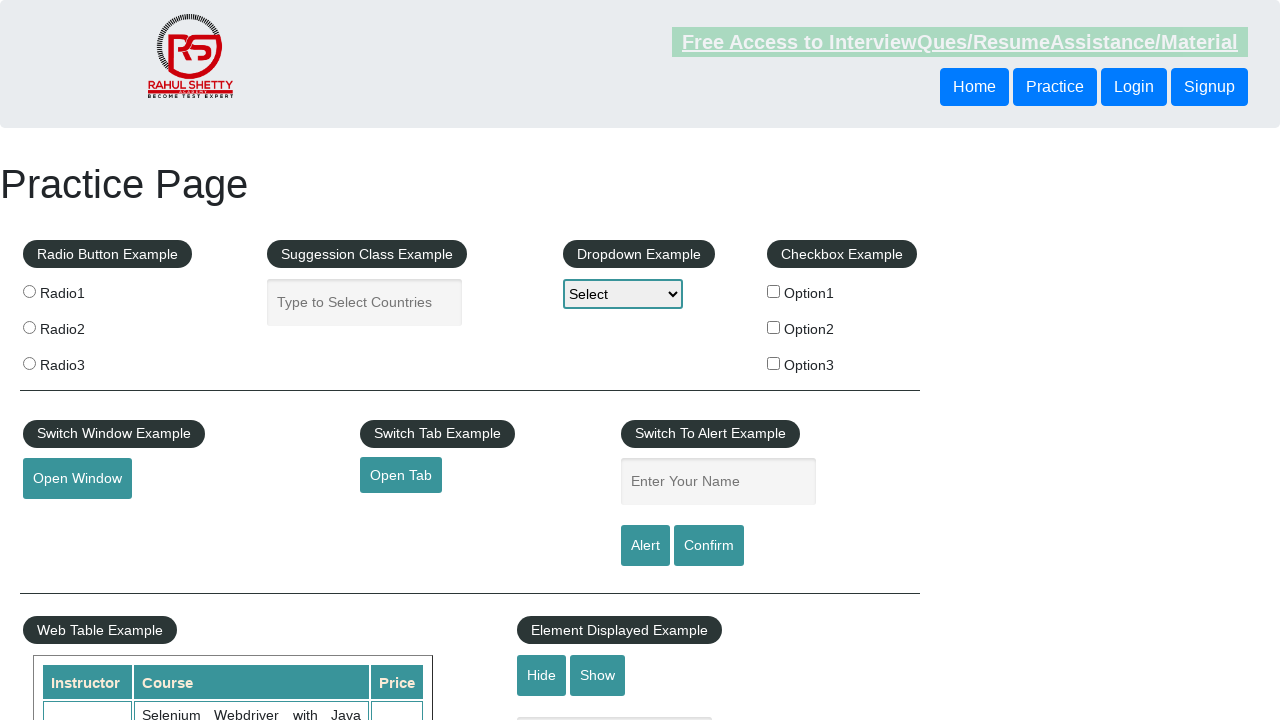